Tests table interaction on a practice automation page by scrolling to the table, counting rows and columns, and extracting header text from a courses table

Starting URL: https://rahulshettyacademy.com/AutomationPractice/

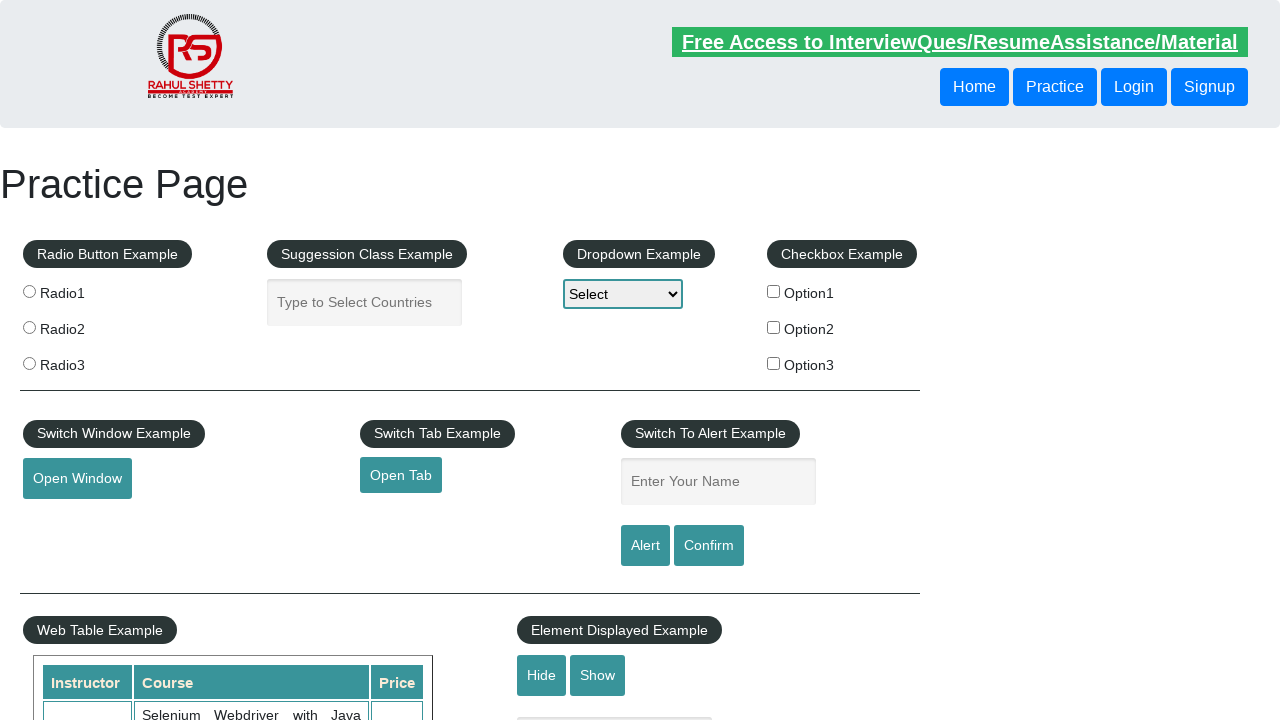

Scrolled down 500 pixels to make table visible
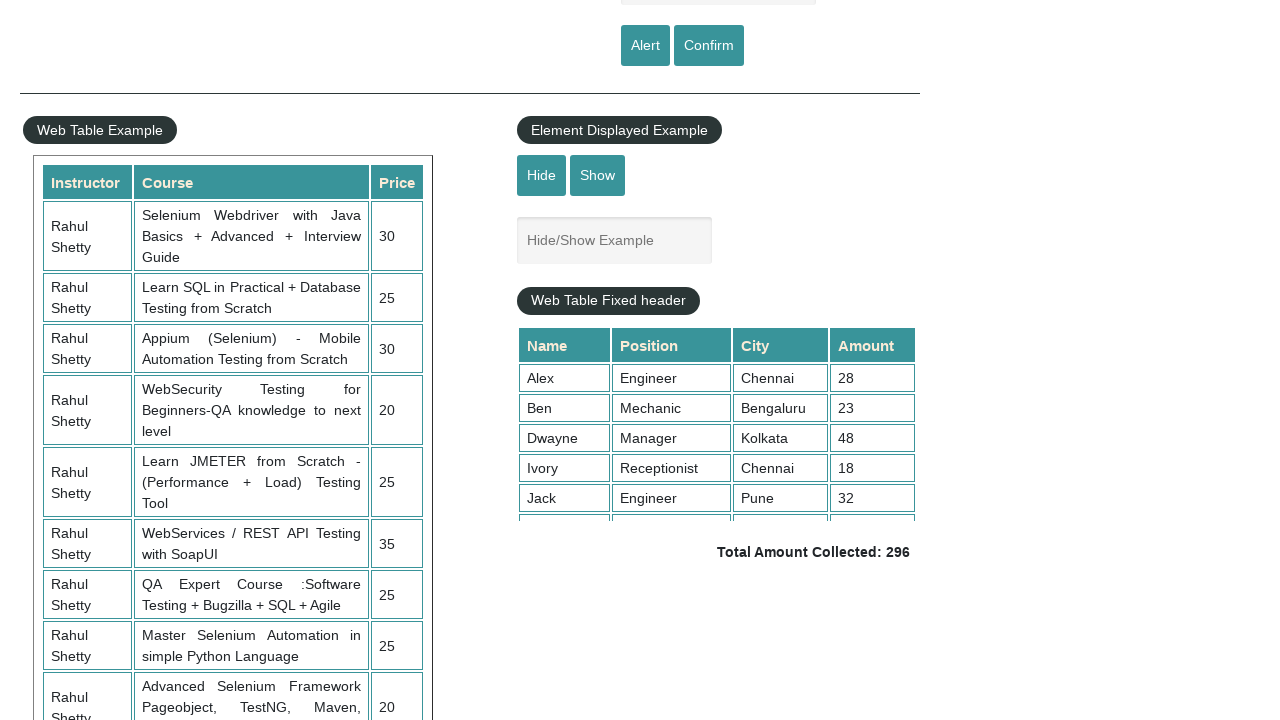

Waited for product table to be visible
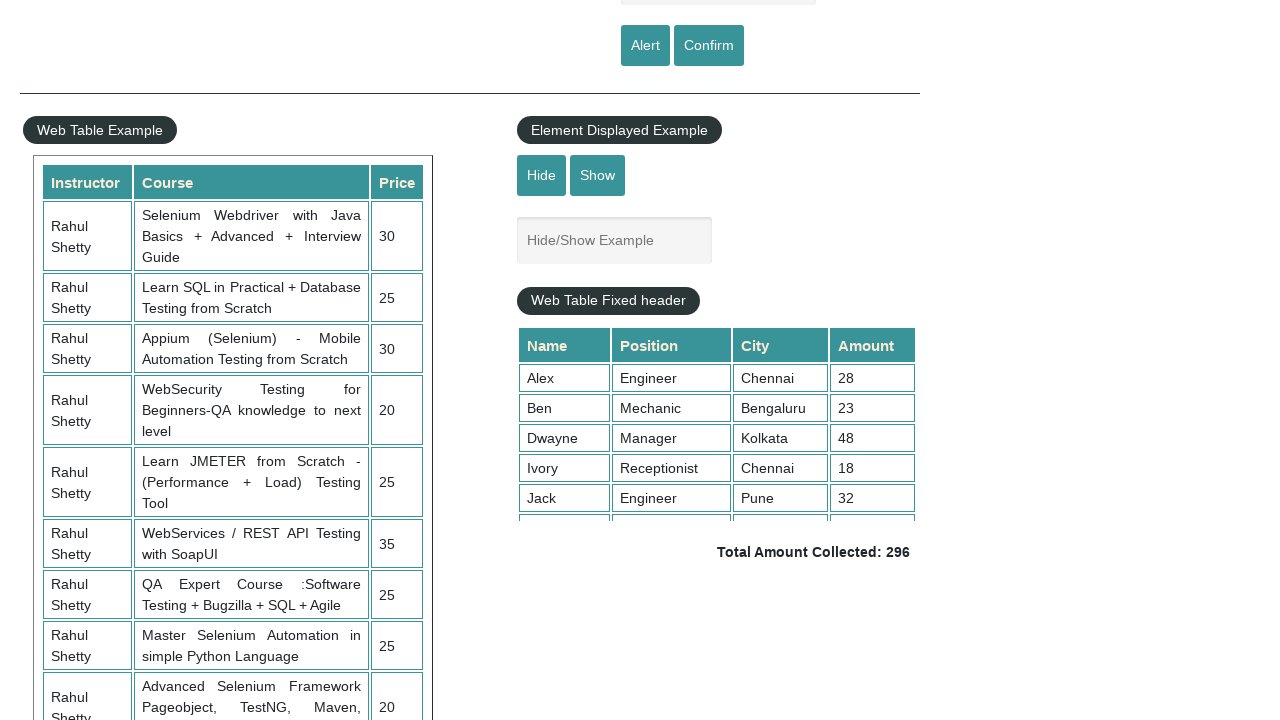

Retrieved all rows from product table - found 11 rows
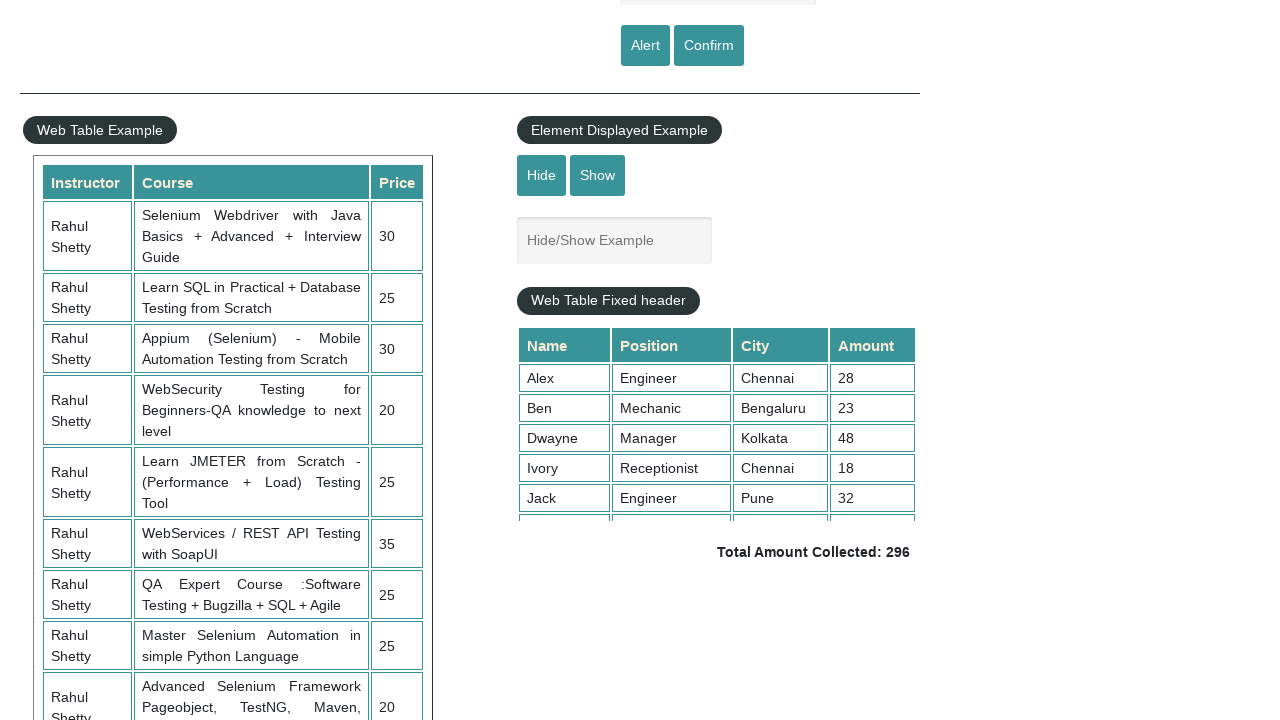

Retrieved column headers from product table - found 3 columns
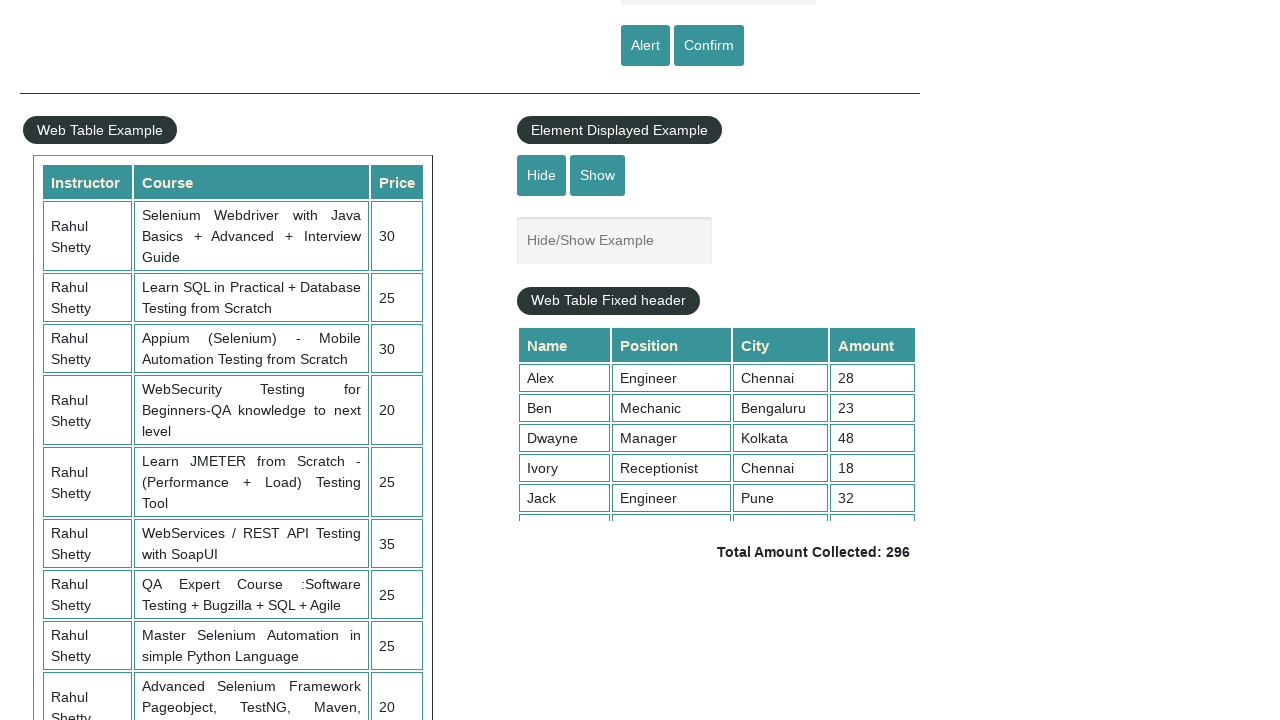

Extracted header text from courses table column 1: 'Instructor'
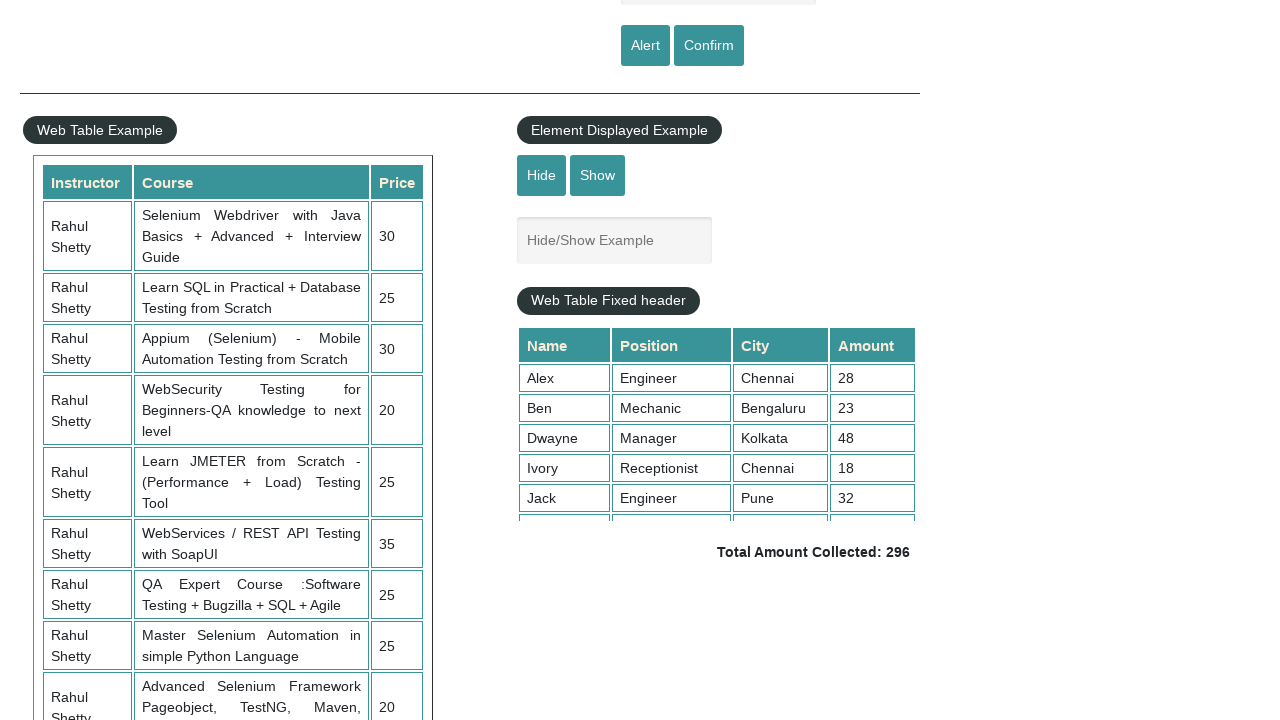

Extracted header text from courses table column 2: 'Course'
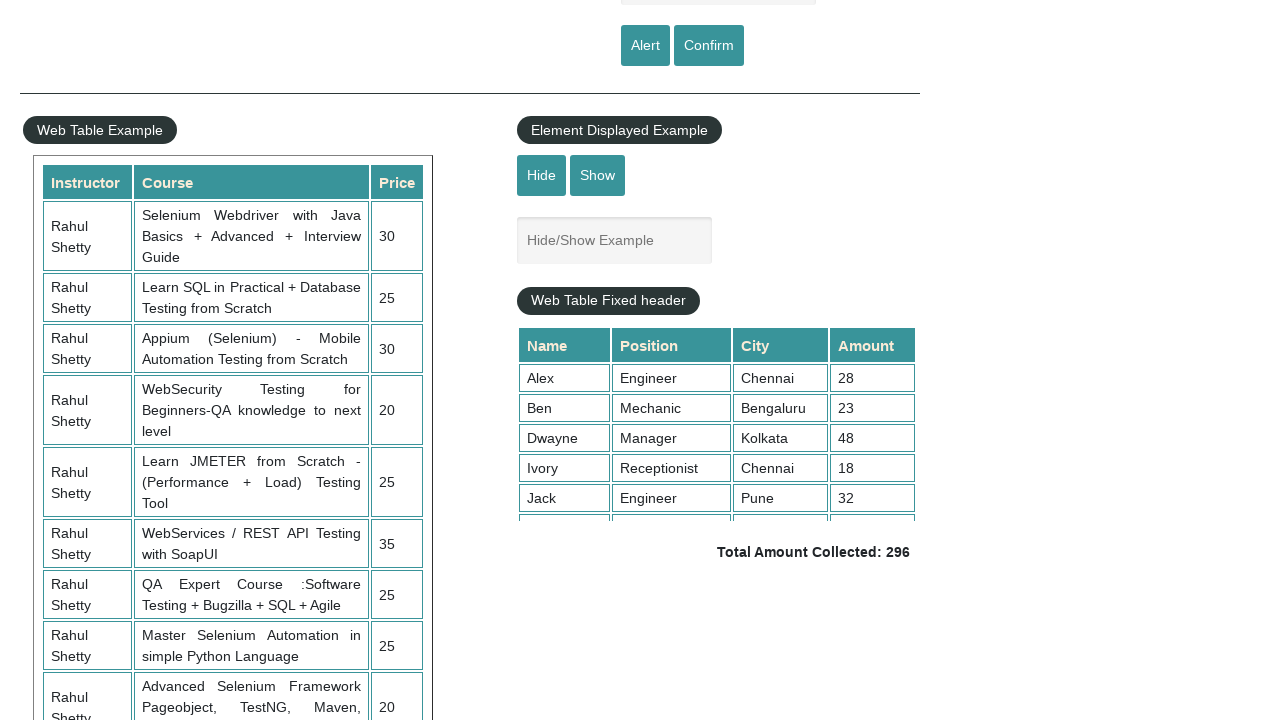

Extracted header text from courses table column 3: 'Price'
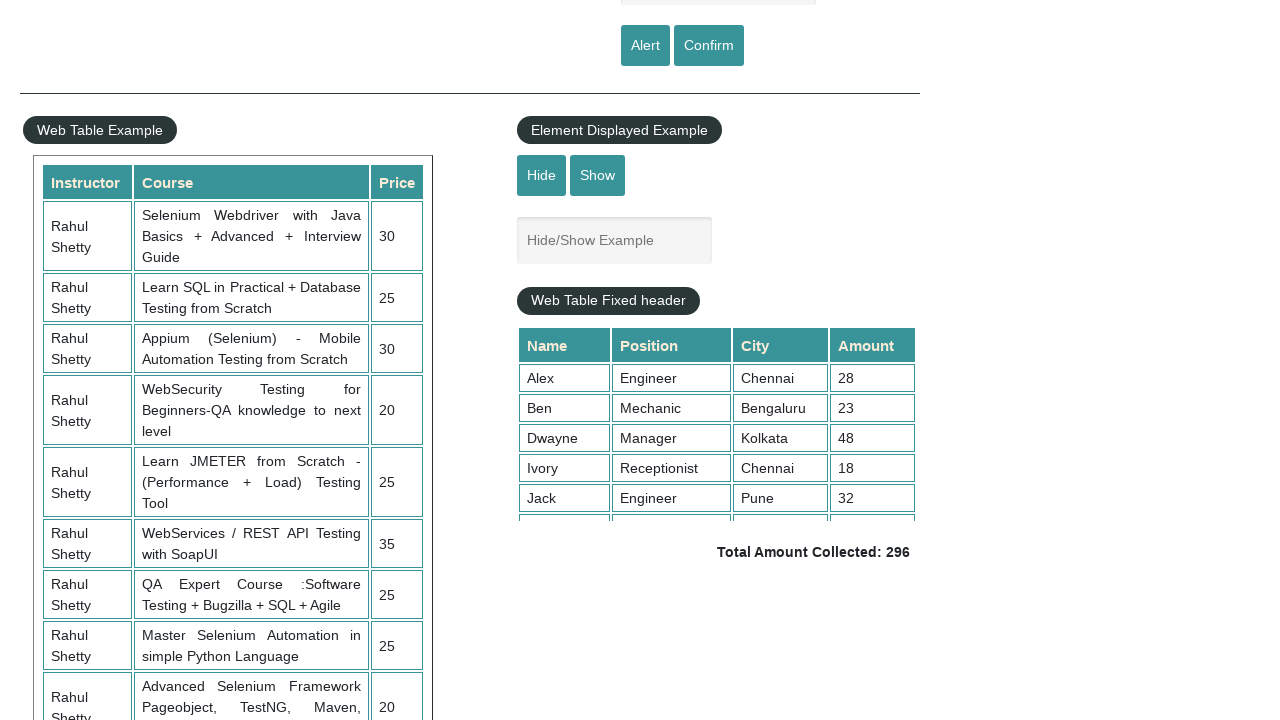

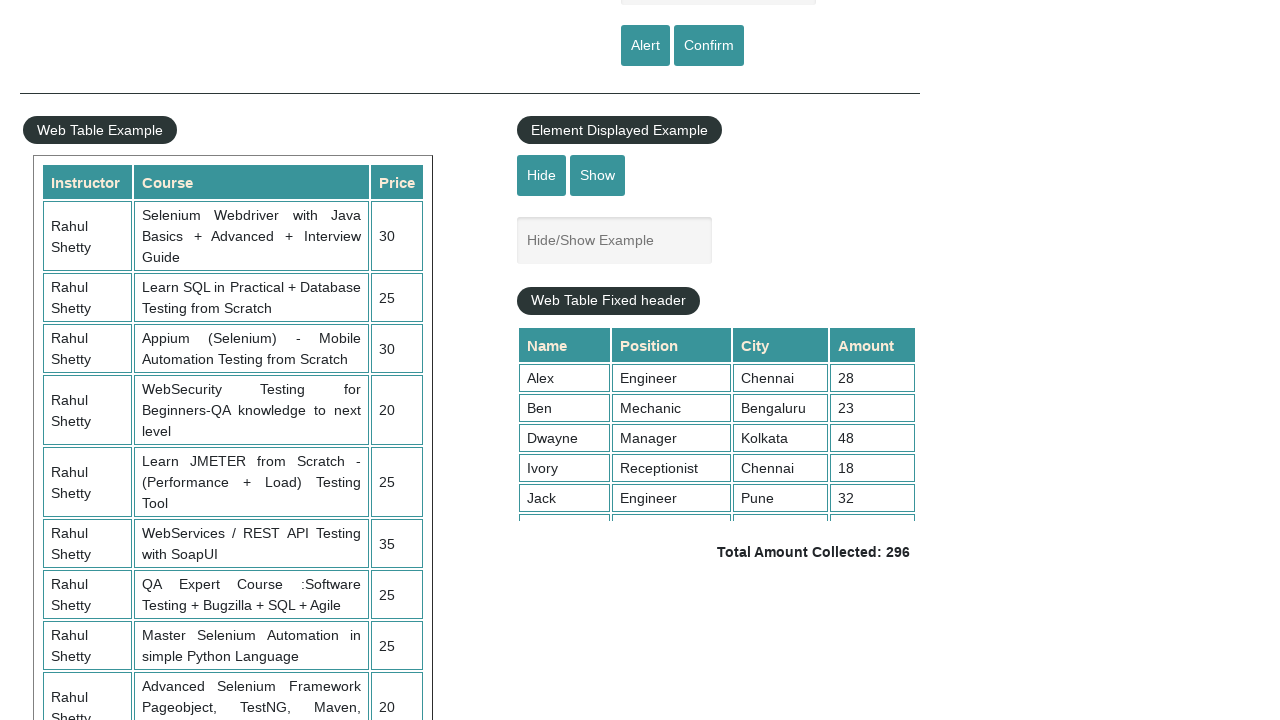